Tests dynamic content loading by clicking a start button and waiting for loading indicator to disappear

Starting URL: https://the-internet.herokuapp.com/dynamic_loading/2

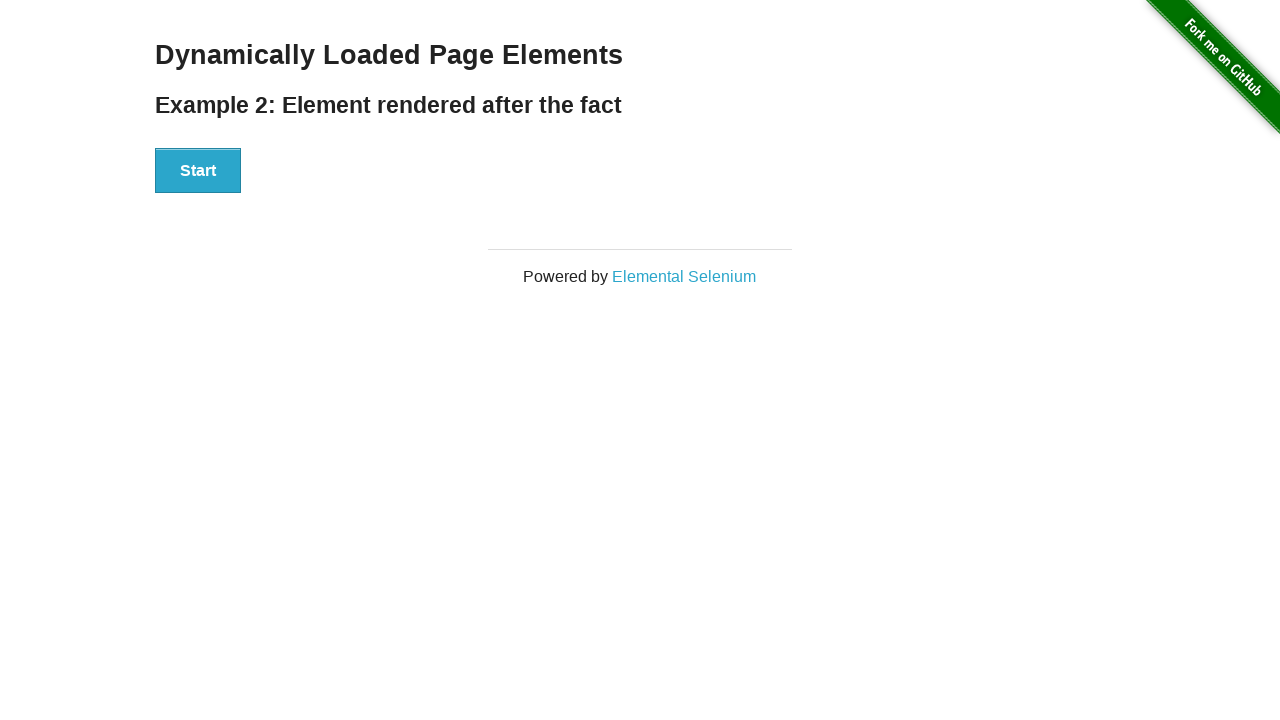

Clicked Start button to trigger dynamic loading at (198, 171) on xpath=//button[contains(text(),'Start')]
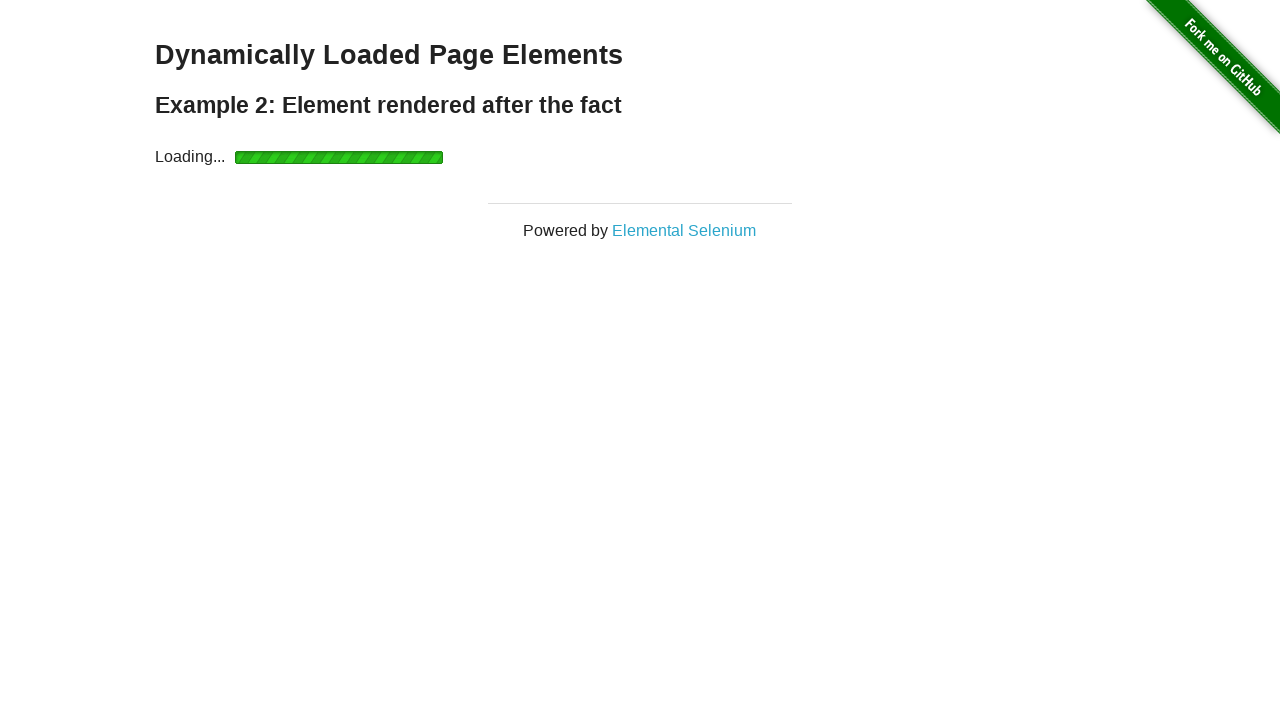

Waited for loading indicator to disappear
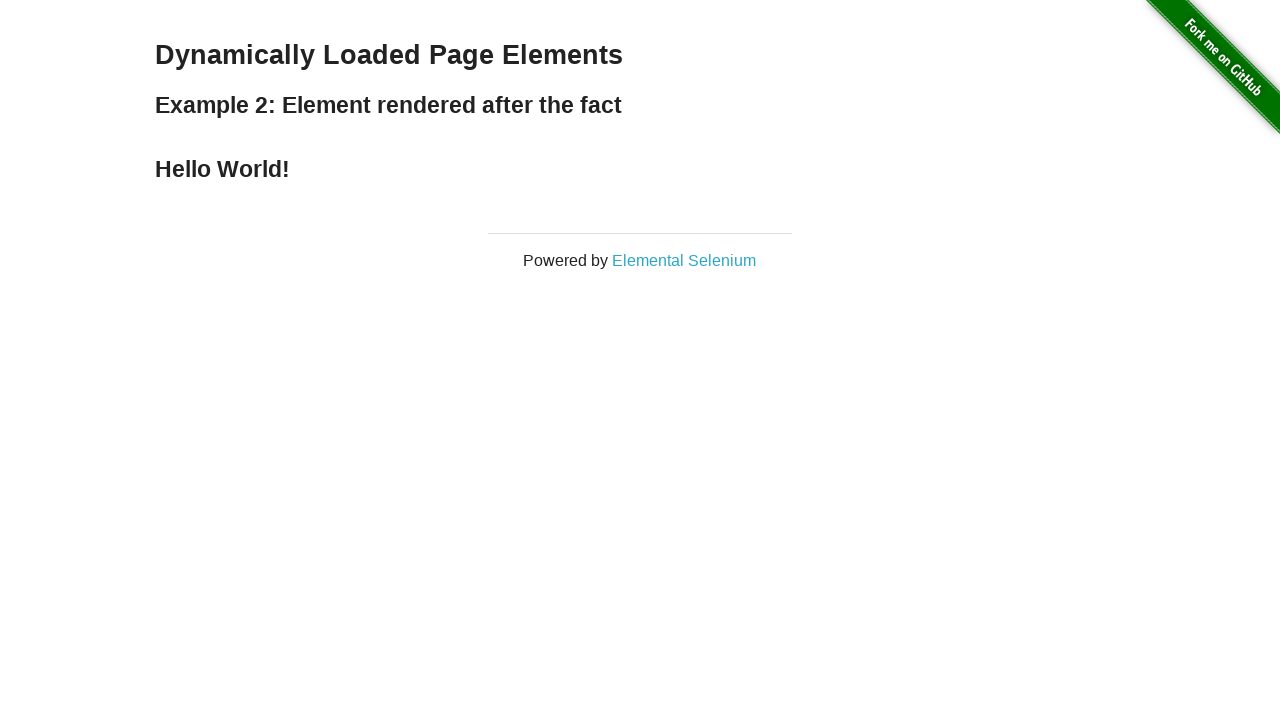

Verified finish content is visible after loading completes
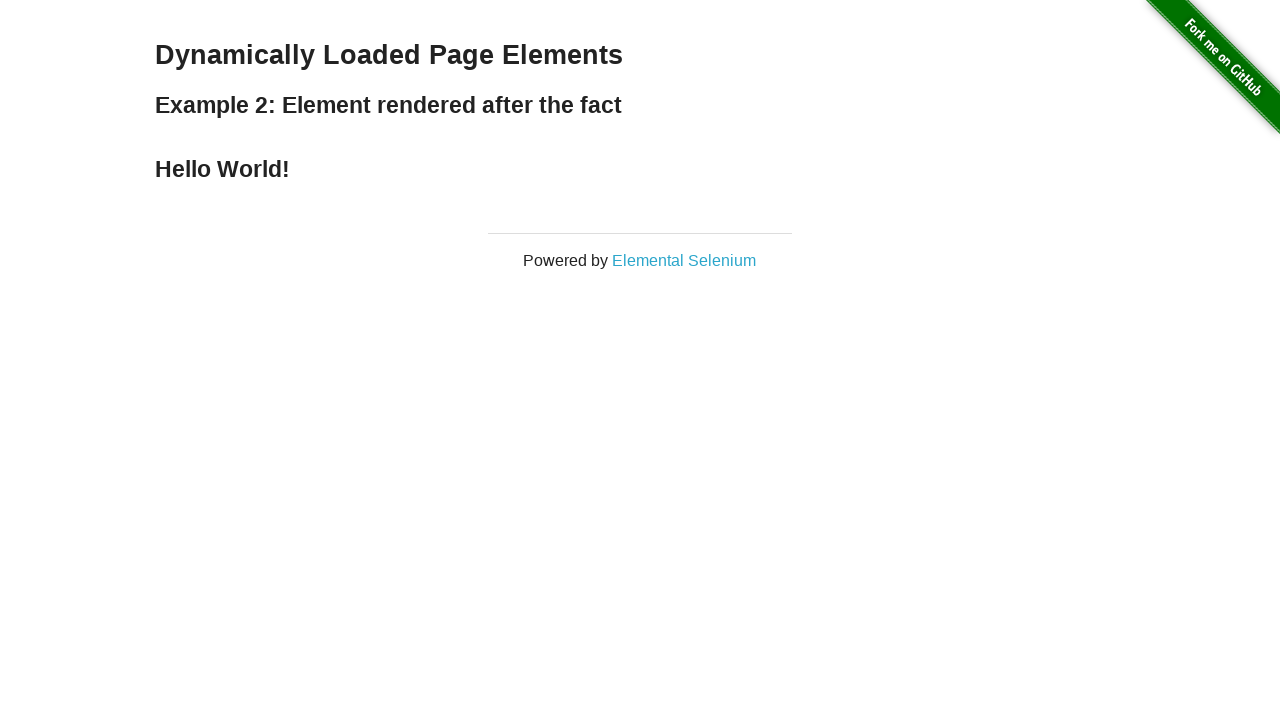

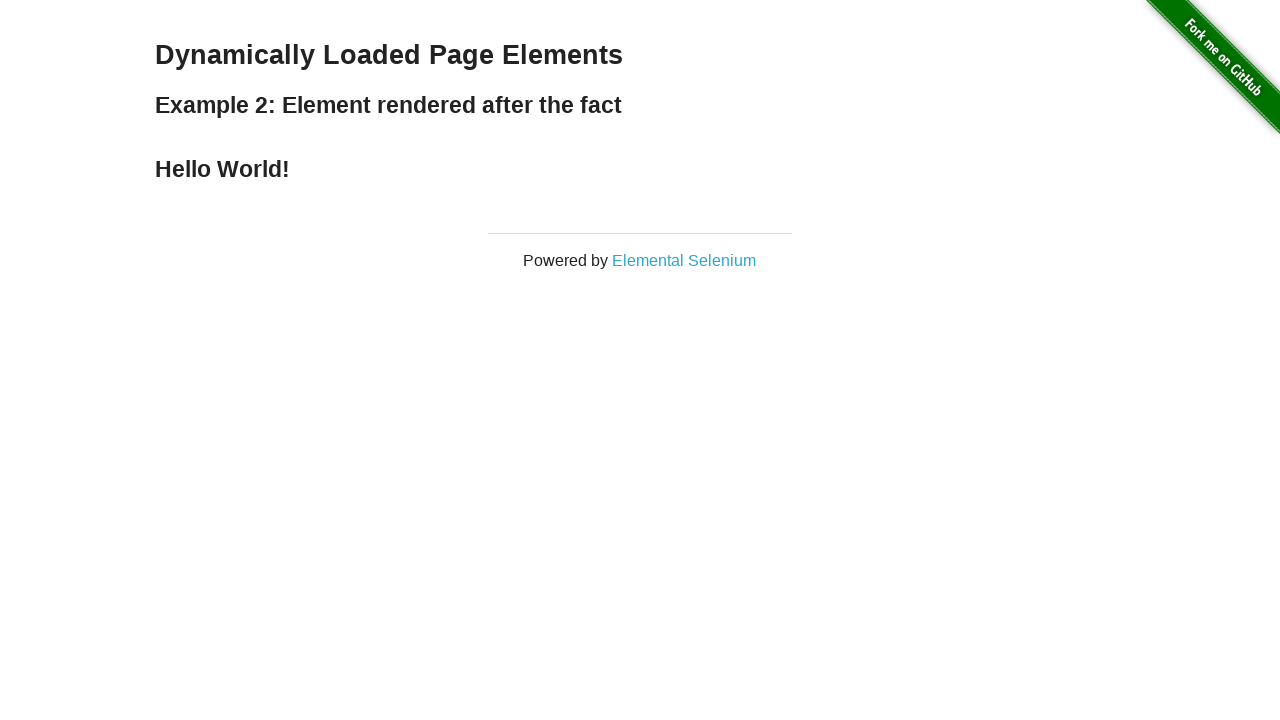